Fills out the RPA Challenge form multiple times with different user data (first name, last name, company, role, address, email, phone) and submits each entry. This is a popular RPA challenge that tests form automation with dynamically positioned fields.

Starting URL: https://www.rpachallenge.com/

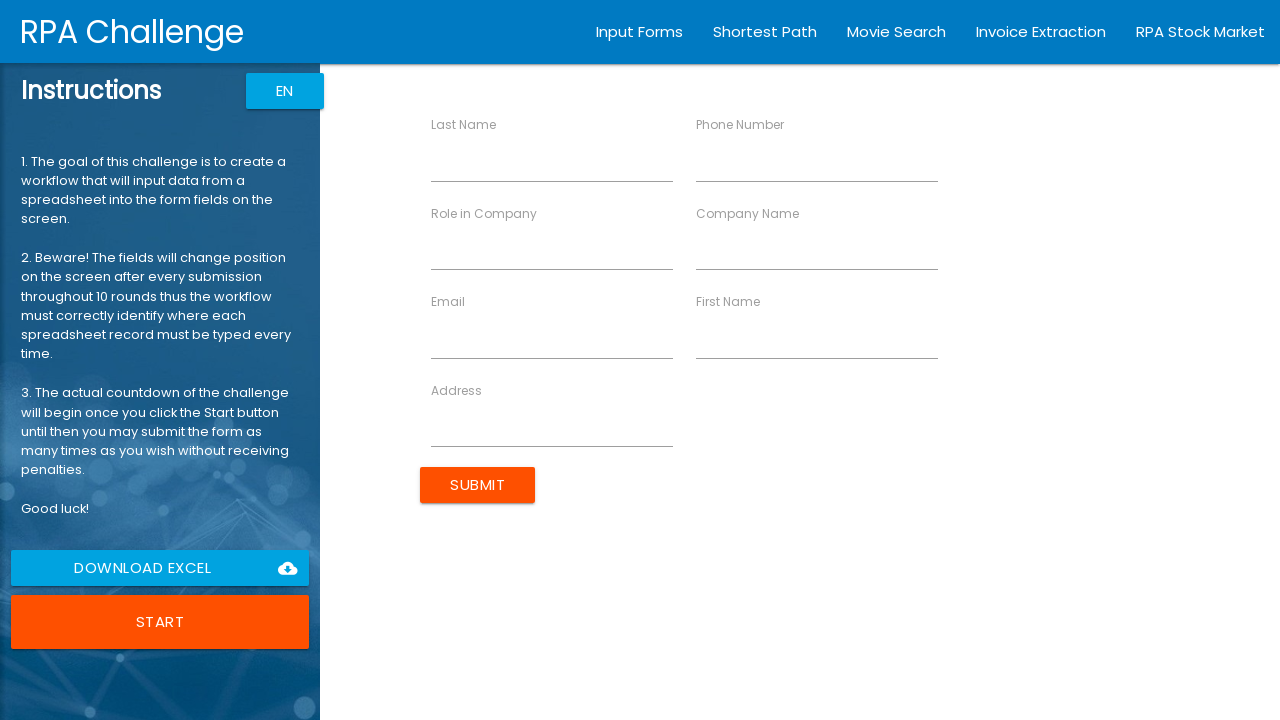

Clicked Start button to begin RPA Challenge at (160, 622) on button:has-text('Start')
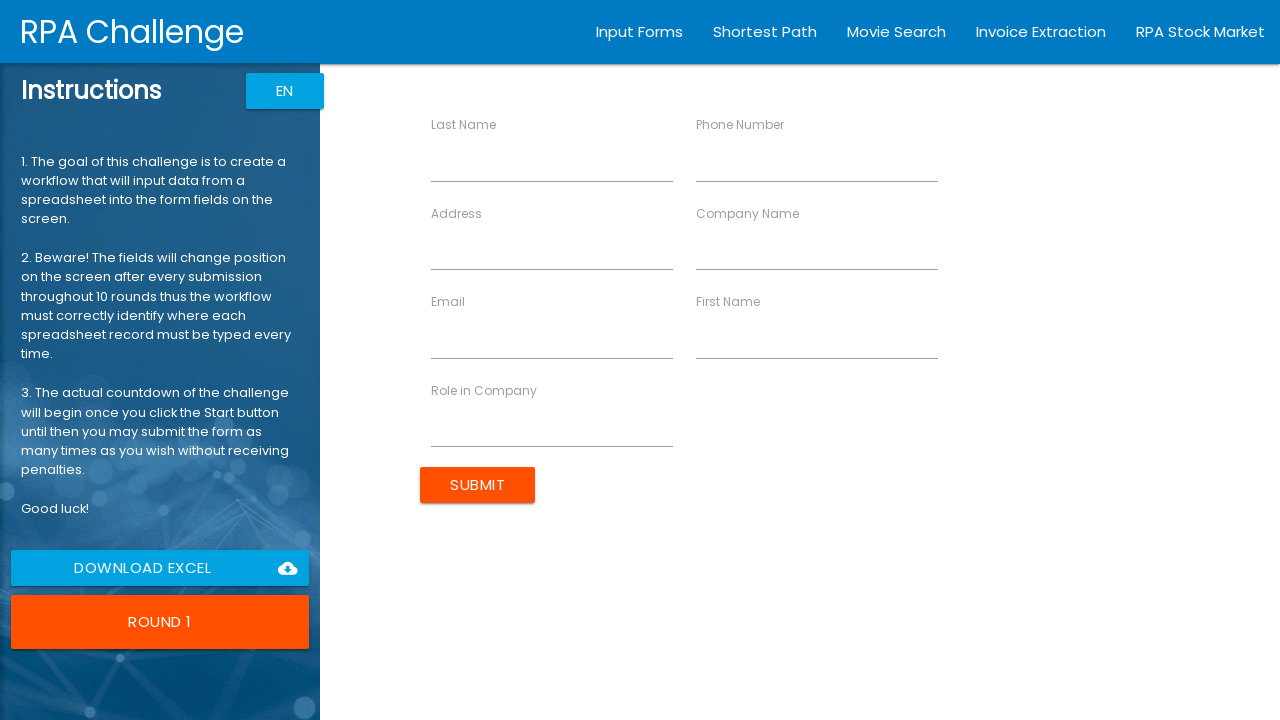

Filled first name field with 'John' on //*[@ng-reflect-name='labelFirstName']
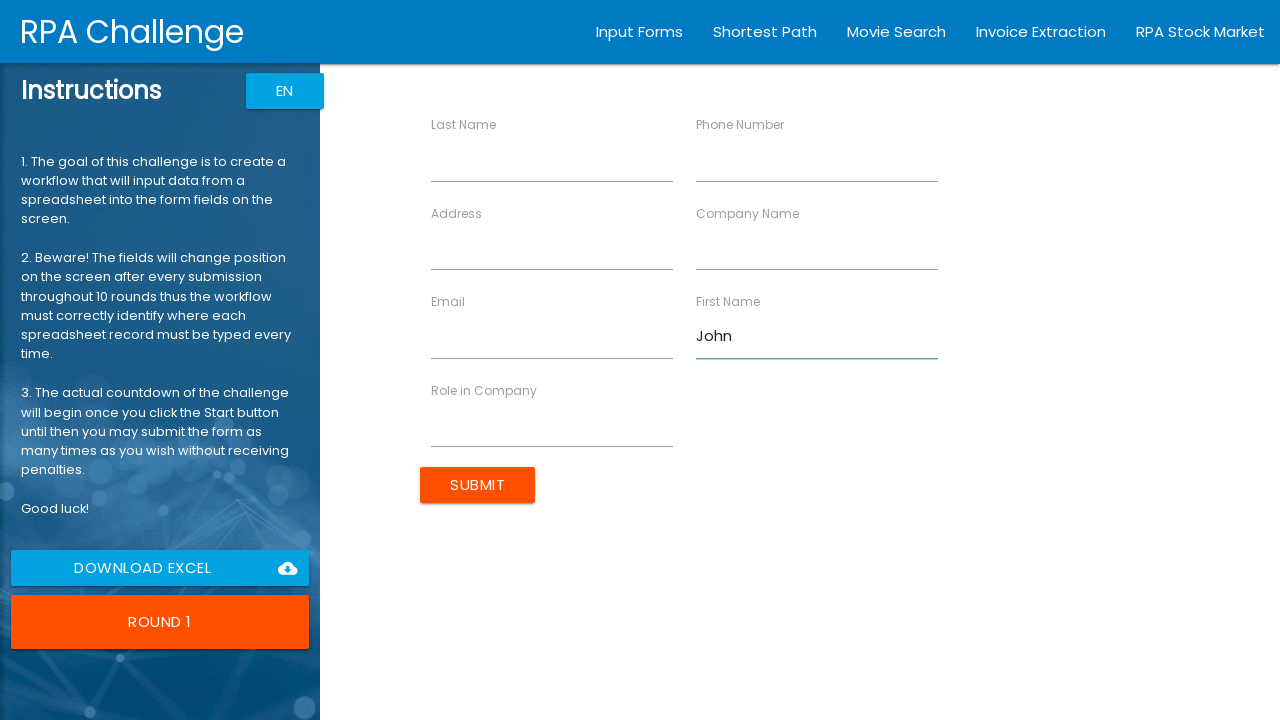

Filled last name field with 'Smith' on //*[@ng-reflect-name='labelLastName']
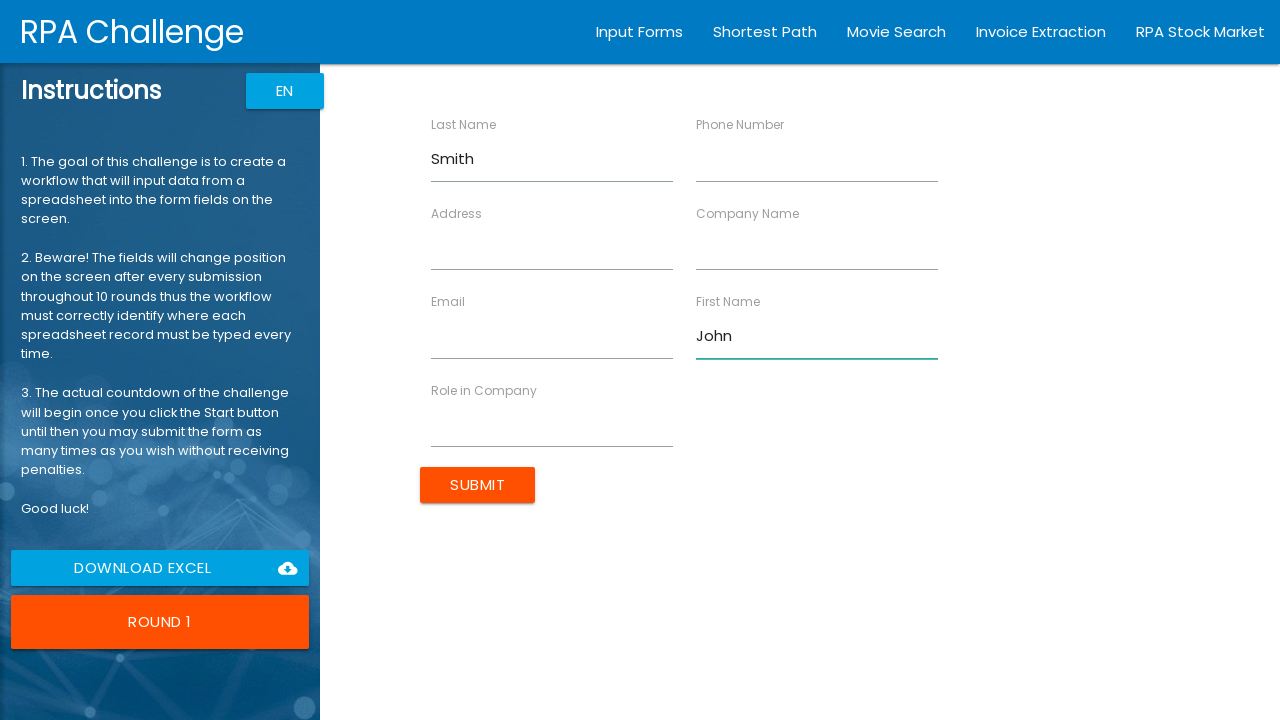

Filled company name field with 'Acme Corp' on //*[@ng-reflect-name='labelCompanyName']
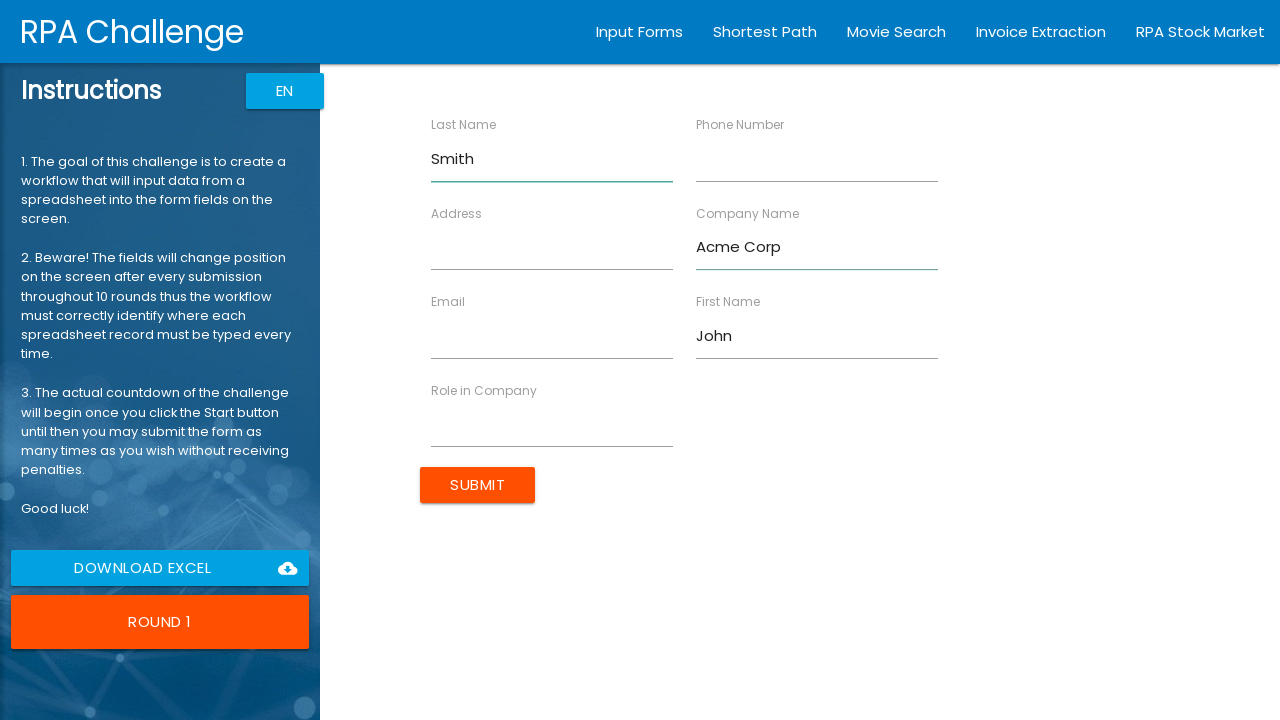

Filled role field with 'Software Engineer' on //*[@ng-reflect-name='labelRole']
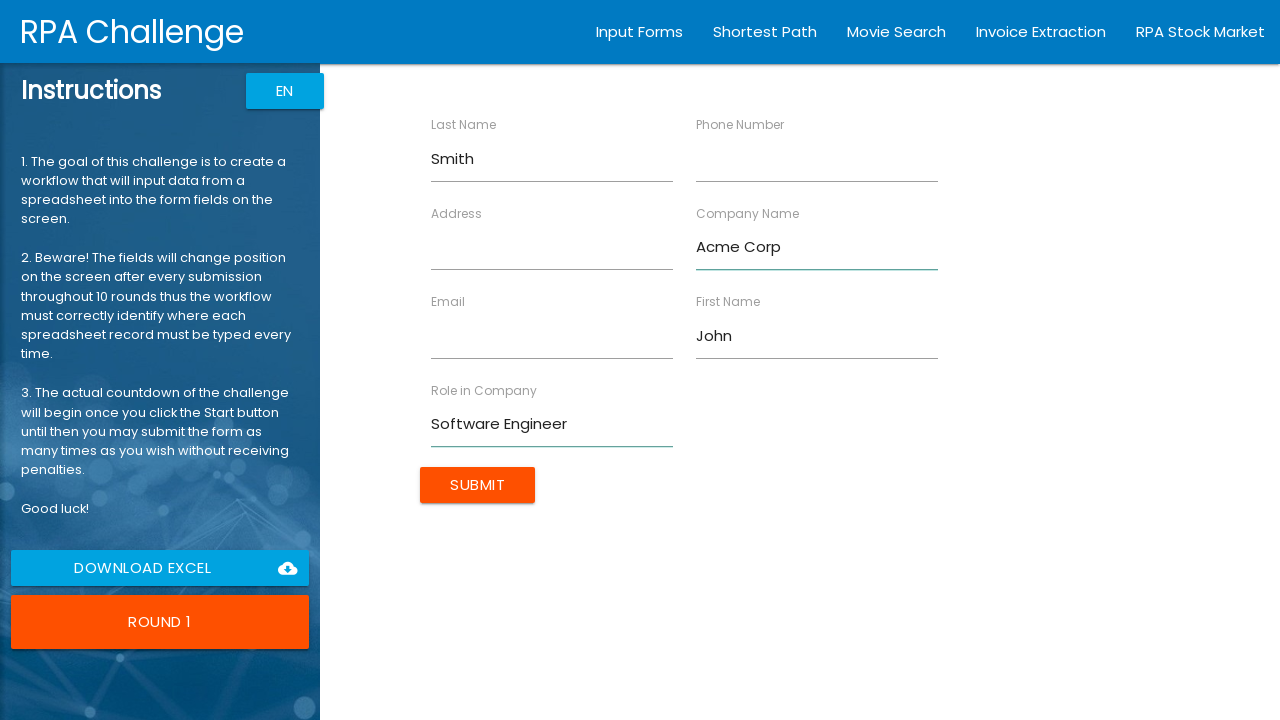

Filled address field with '123 Main Street, Boston, MA' on //*[@ng-reflect-name='labelAddress']
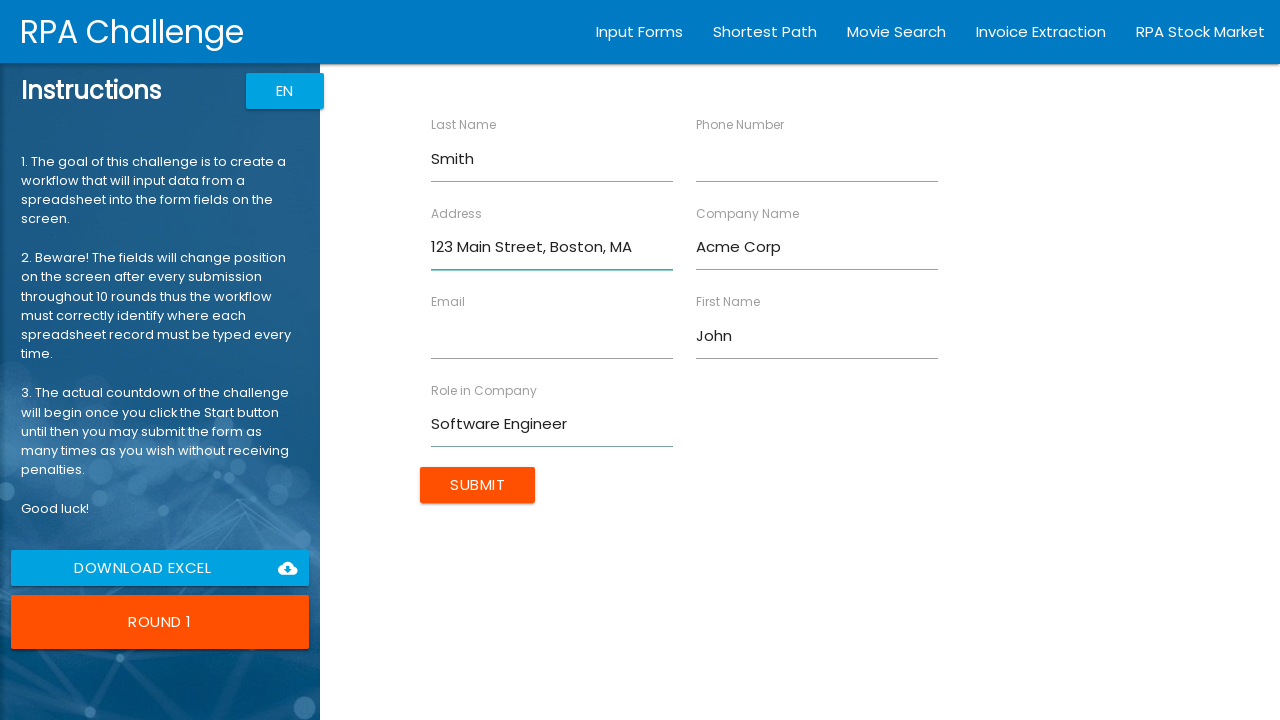

Filled email field with 'john.smith@acme.com' on //*[@ng-reflect-name='labelEmail']
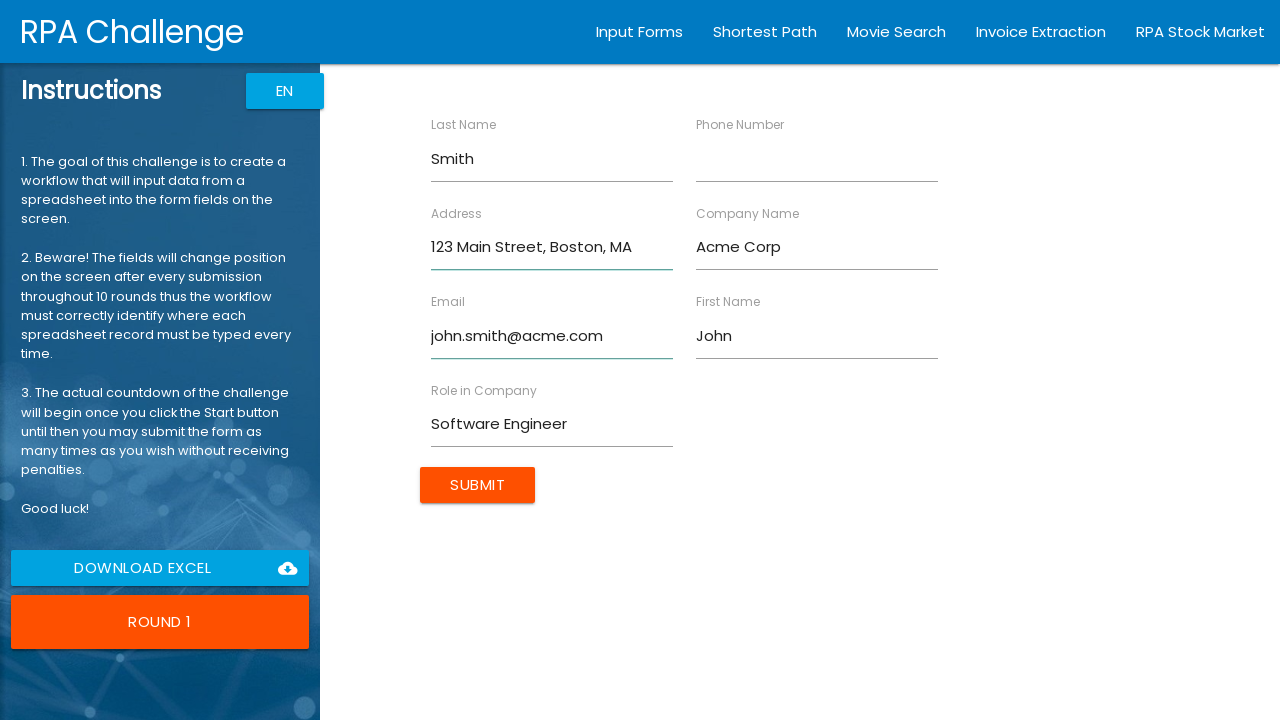

Filled phone field with '5551234567' on //*[@ng-reflect-name='labelPhone']
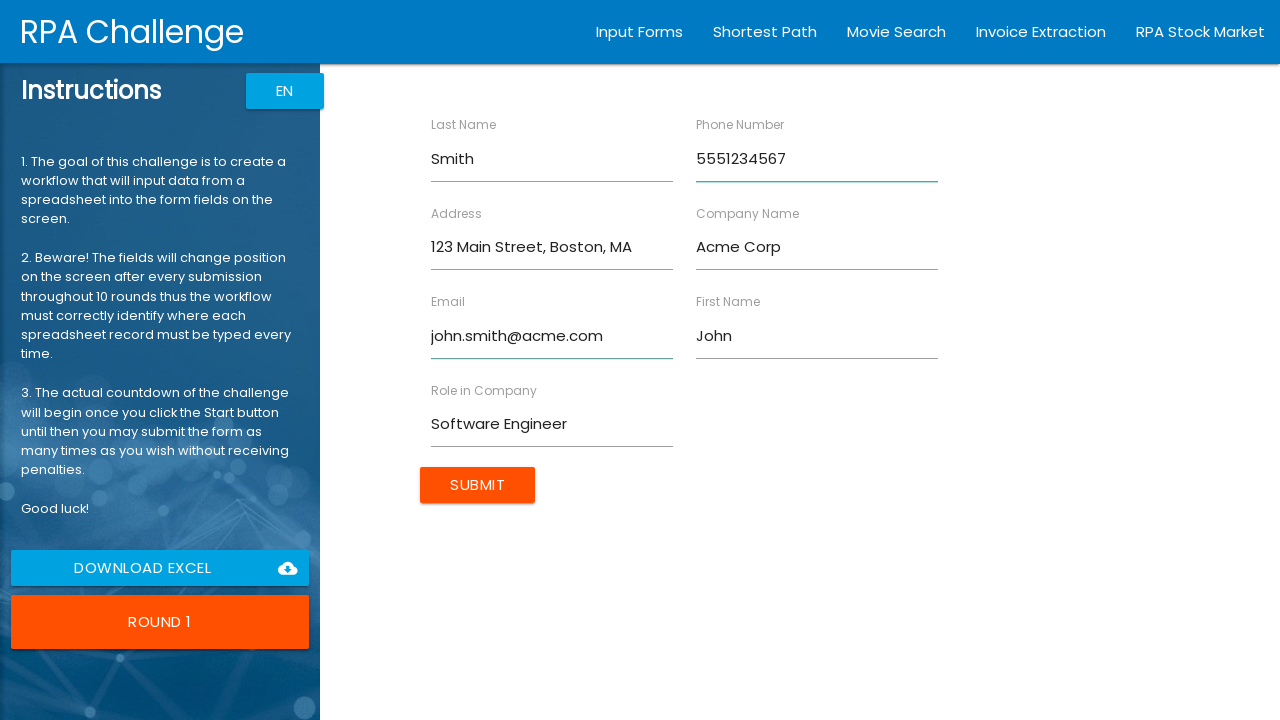

Submitted form for John Smith at (478, 485) on input[value='Submit']
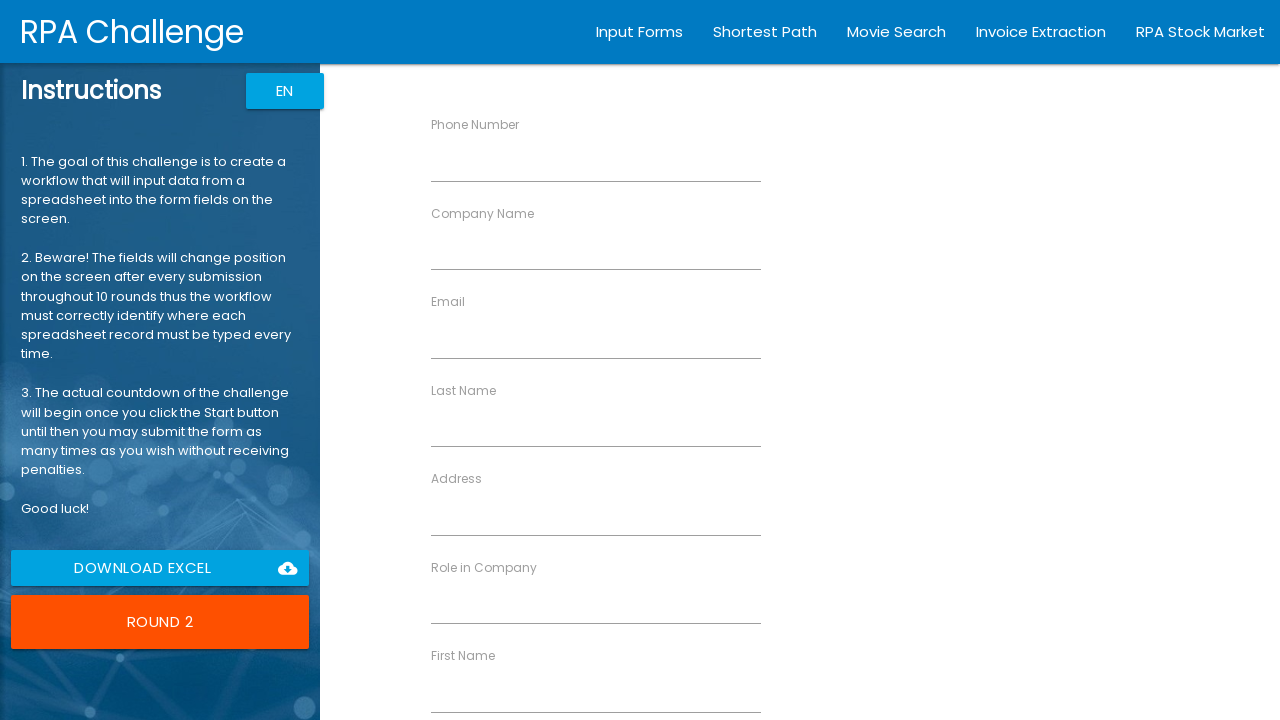

Filled first name field with 'Sarah' on //*[@ng-reflect-name='labelFirstName']
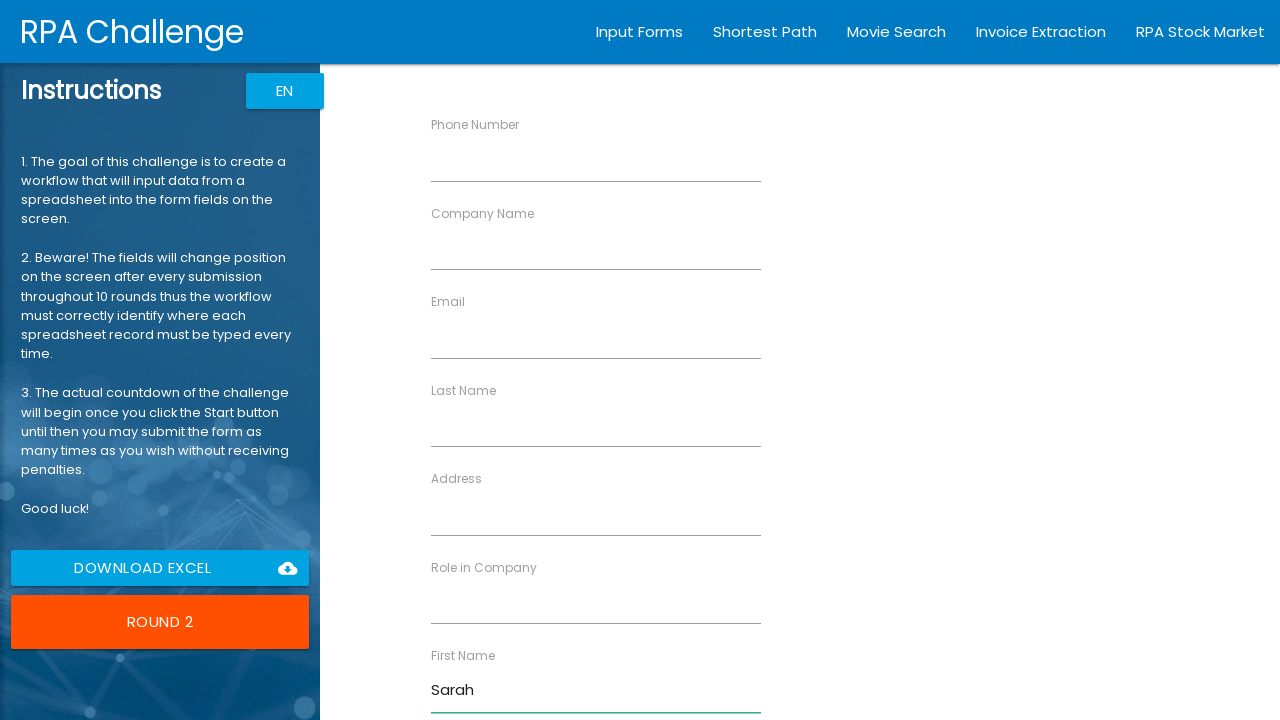

Filled last name field with 'Johnson' on //*[@ng-reflect-name='labelLastName']
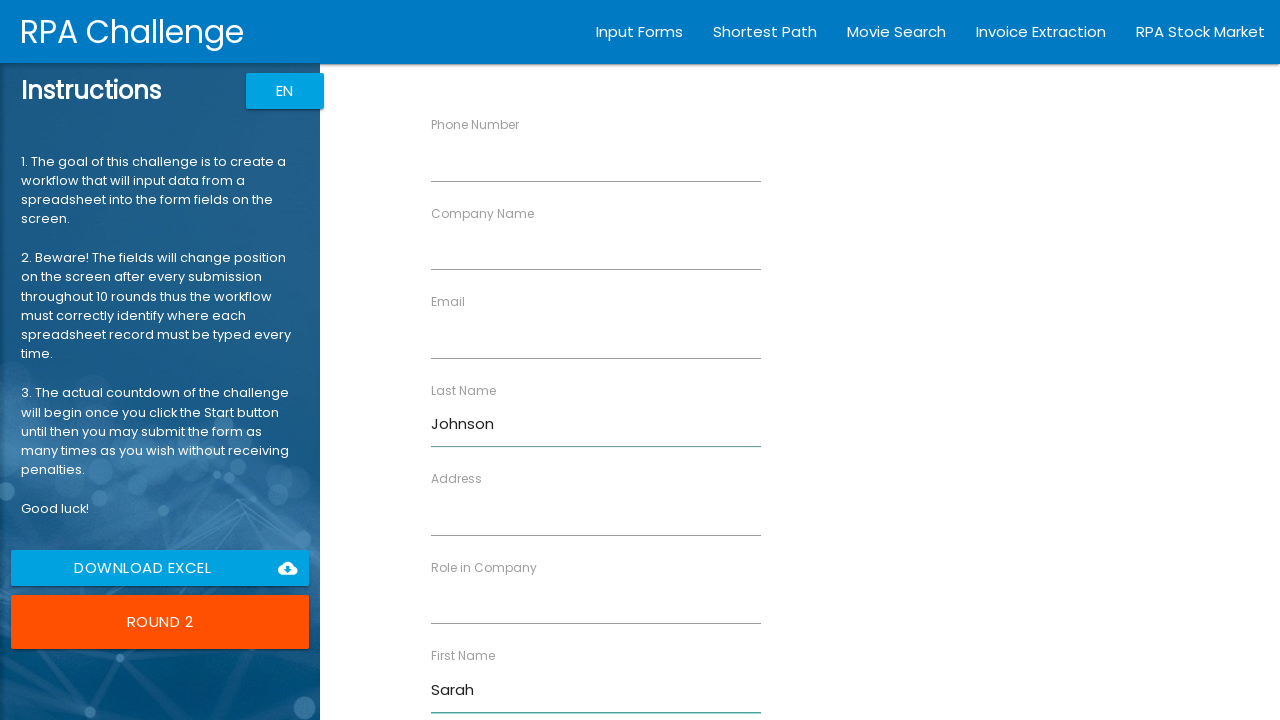

Filled company name field with 'TechStart Inc' on //*[@ng-reflect-name='labelCompanyName']
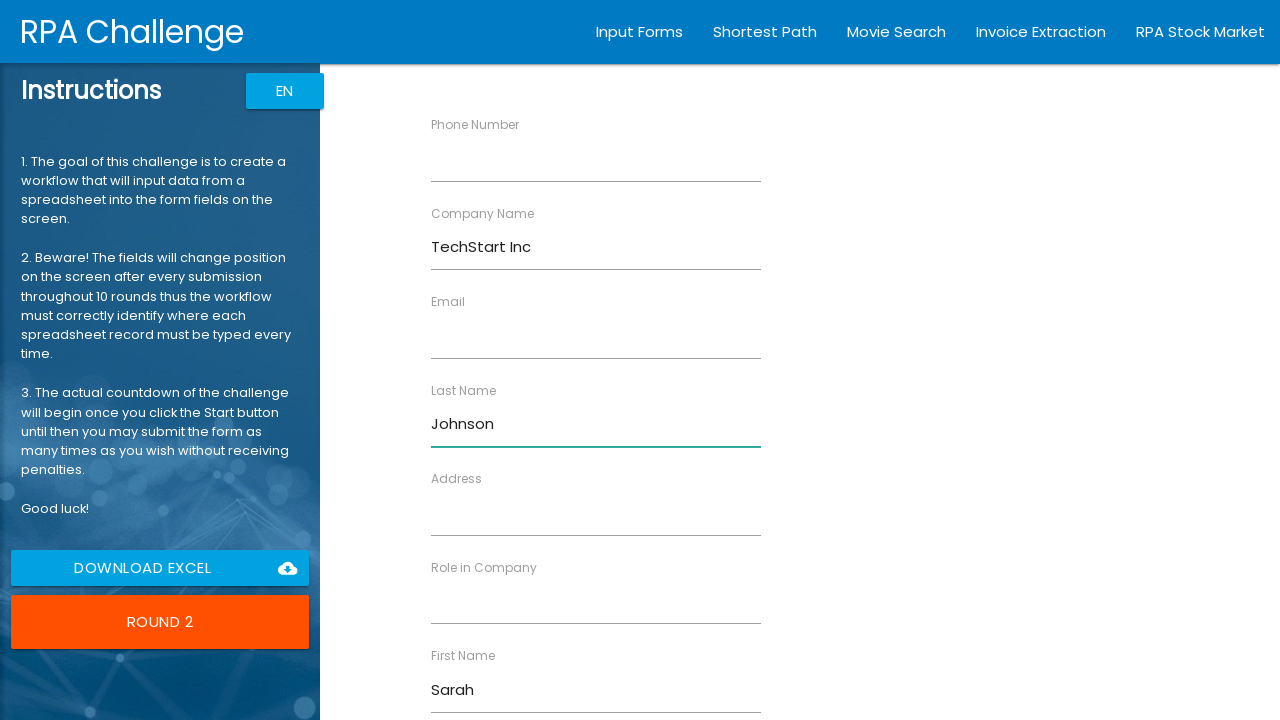

Filled role field with 'Product Manager' on //*[@ng-reflect-name='labelRole']
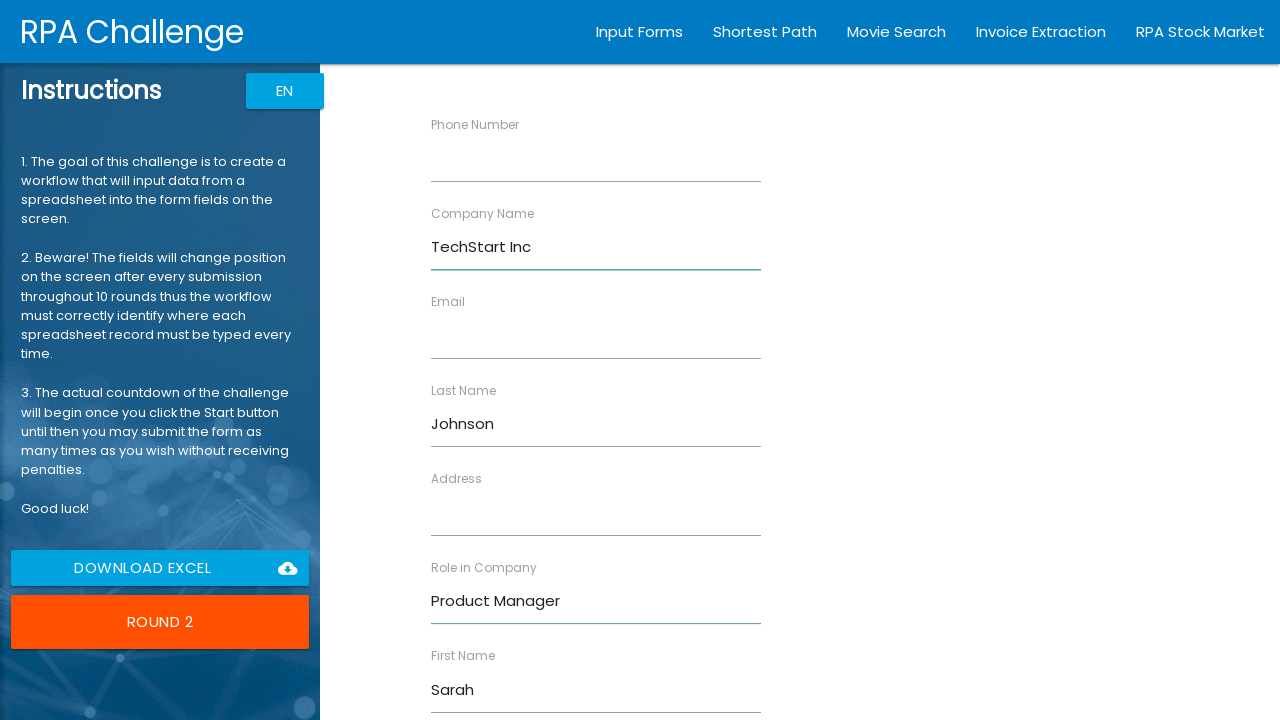

Filled address field with '456 Oak Avenue, Seattle, WA' on //*[@ng-reflect-name='labelAddress']
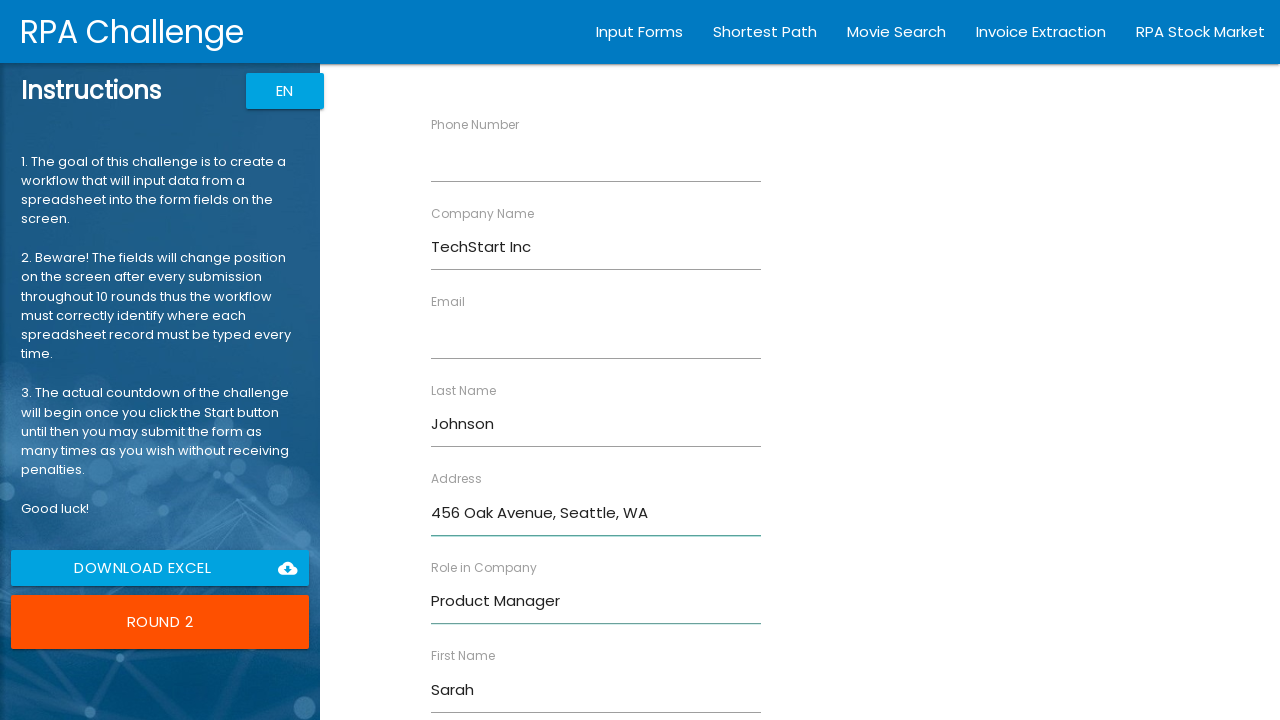

Filled email field with 'sarah.j@techstart.io' on //*[@ng-reflect-name='labelEmail']
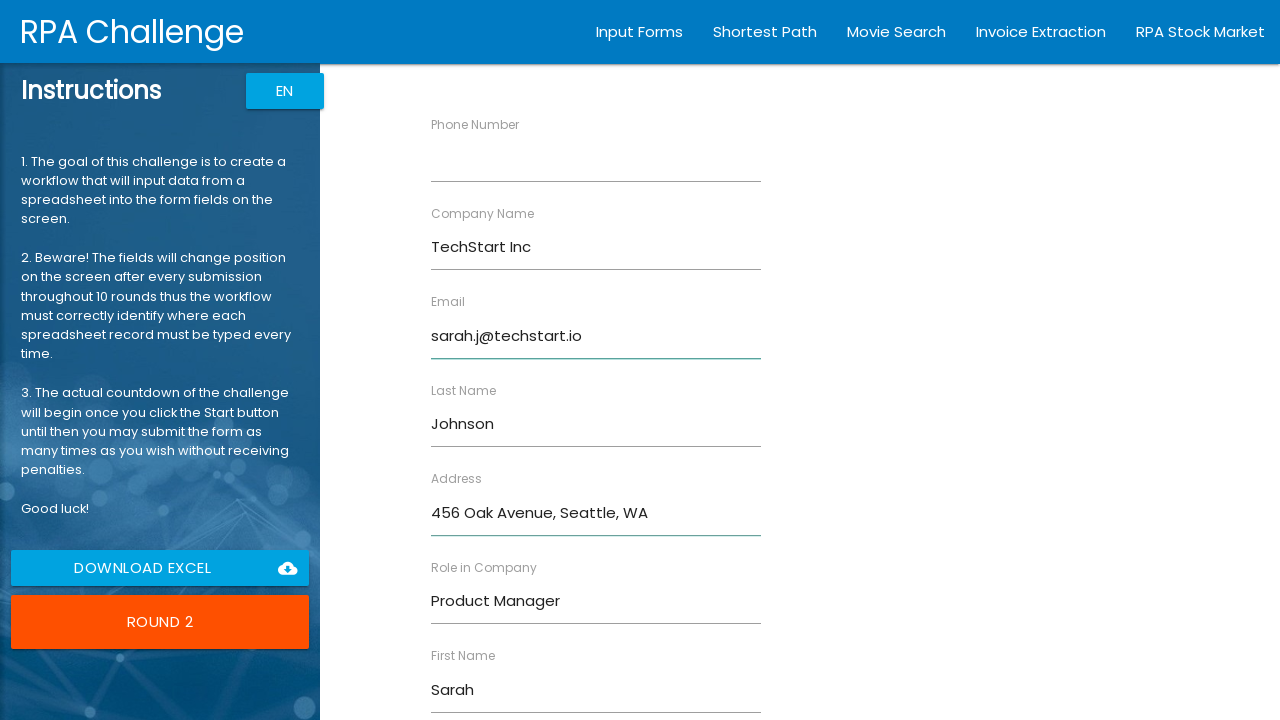

Filled phone field with '5559876543' on //*[@ng-reflect-name='labelPhone']
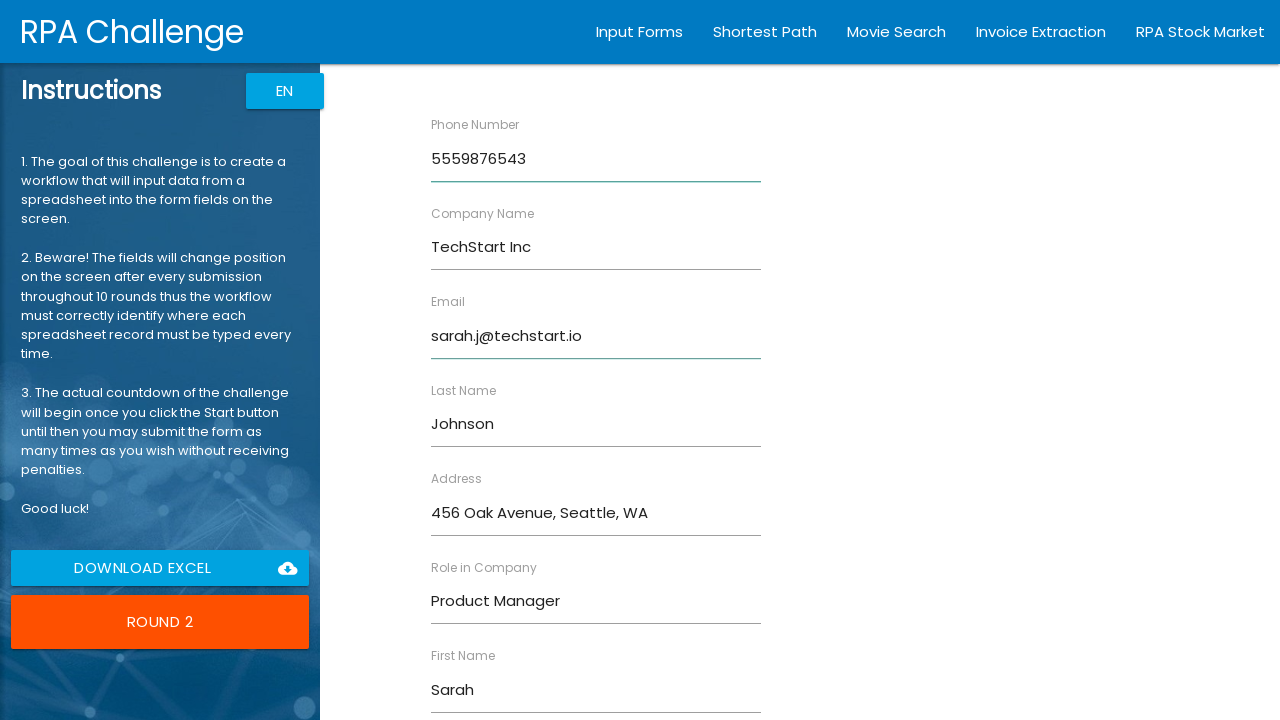

Submitted form for Sarah Johnson at (478, 688) on input[value='Submit']
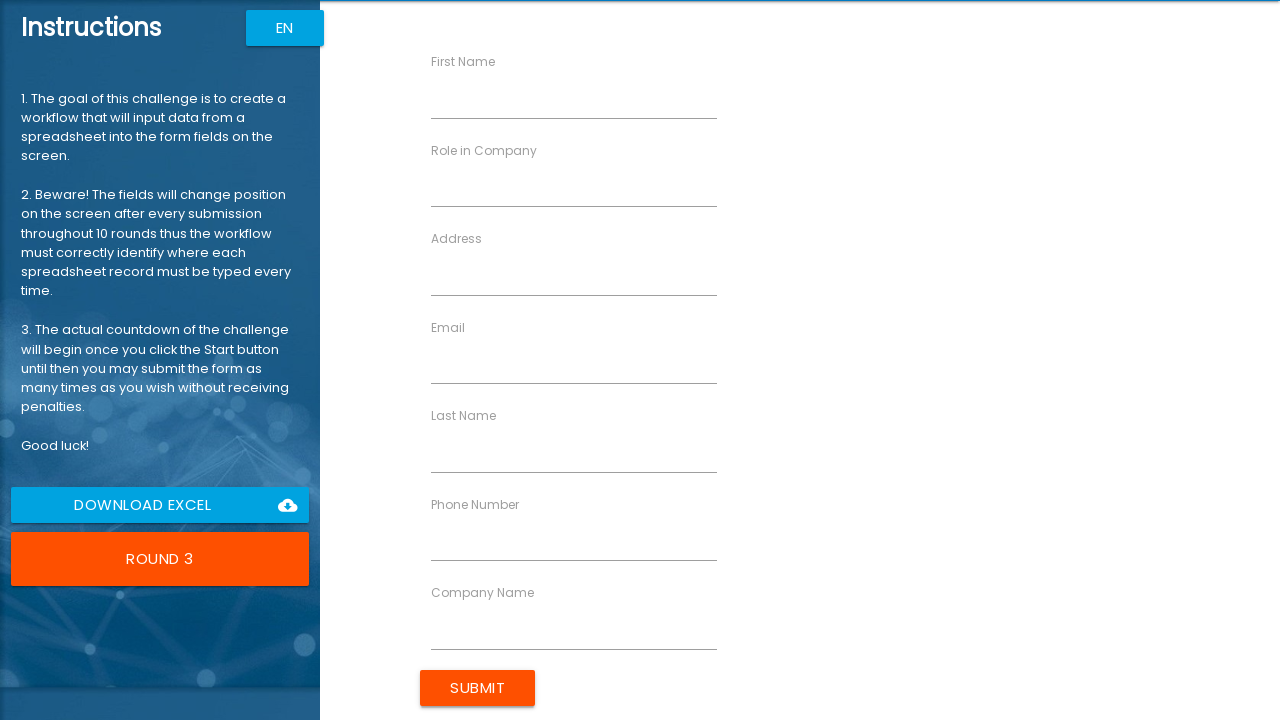

Filled first name field with 'Michael' on //*[@ng-reflect-name='labelFirstName']
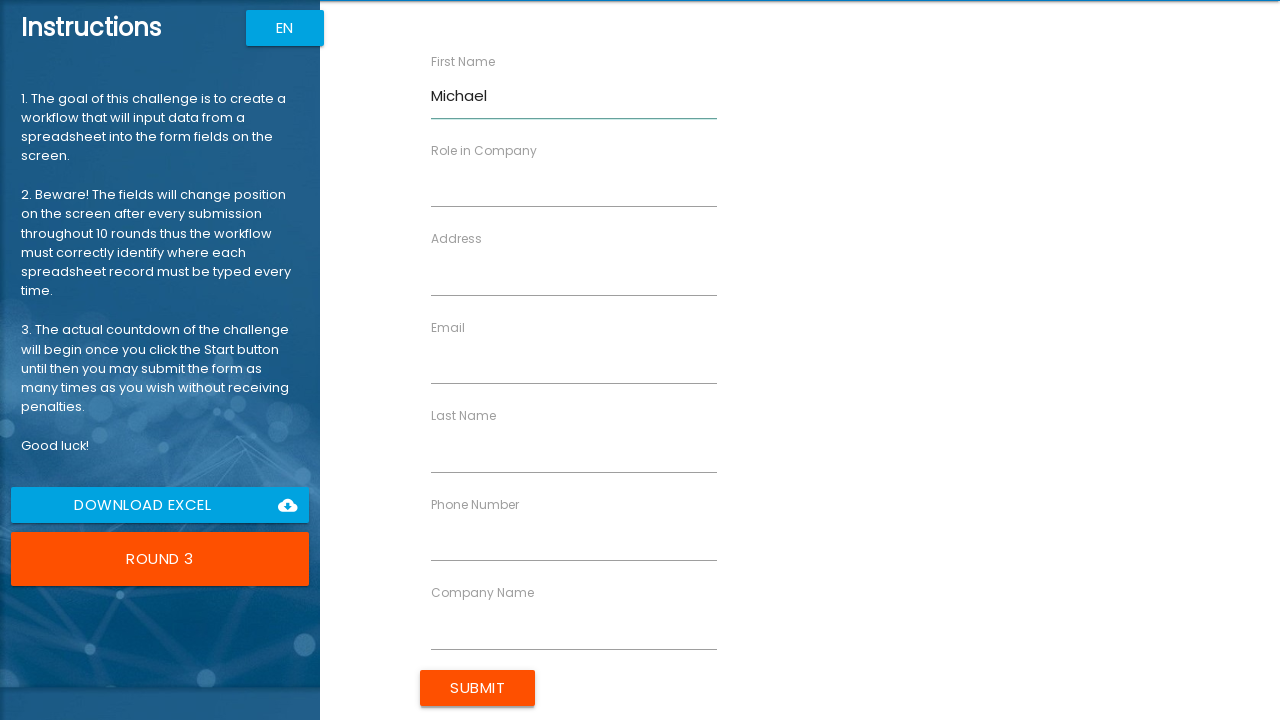

Filled last name field with 'Chen' on //*[@ng-reflect-name='labelLastName']
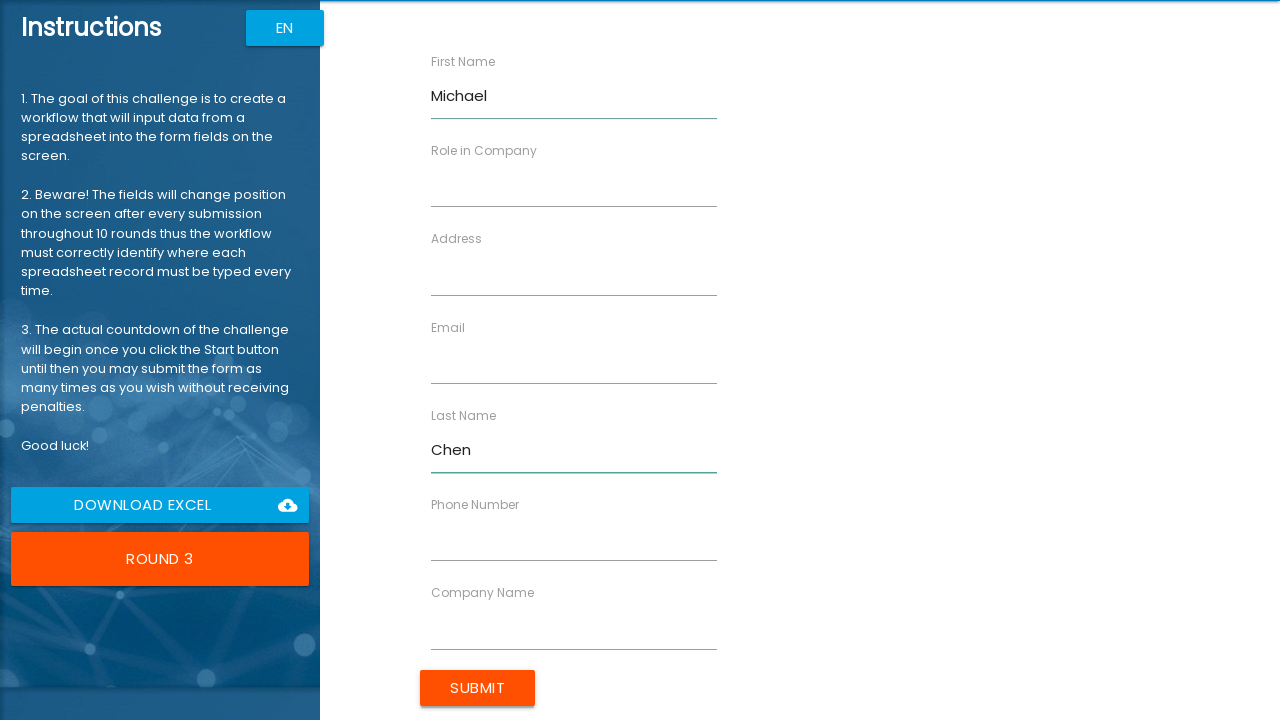

Filled company name field with 'DataFlow Systems' on //*[@ng-reflect-name='labelCompanyName']
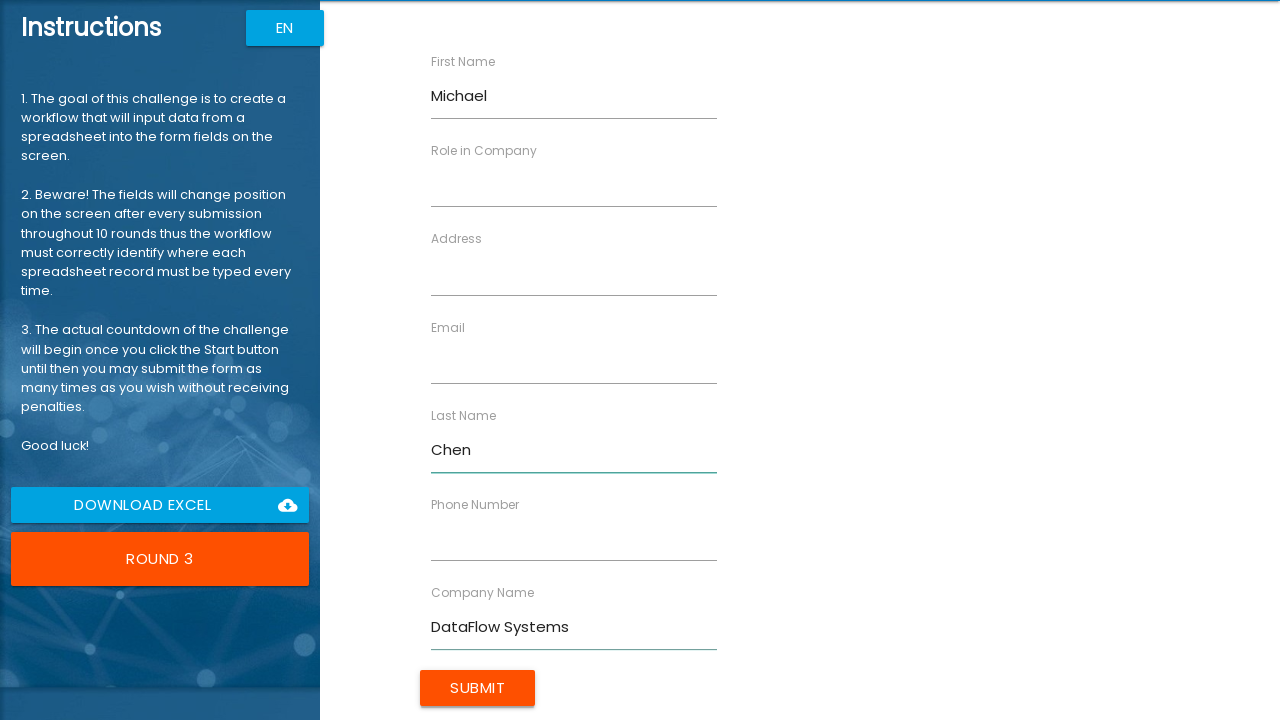

Filled role field with 'Data Analyst' on //*[@ng-reflect-name='labelRole']
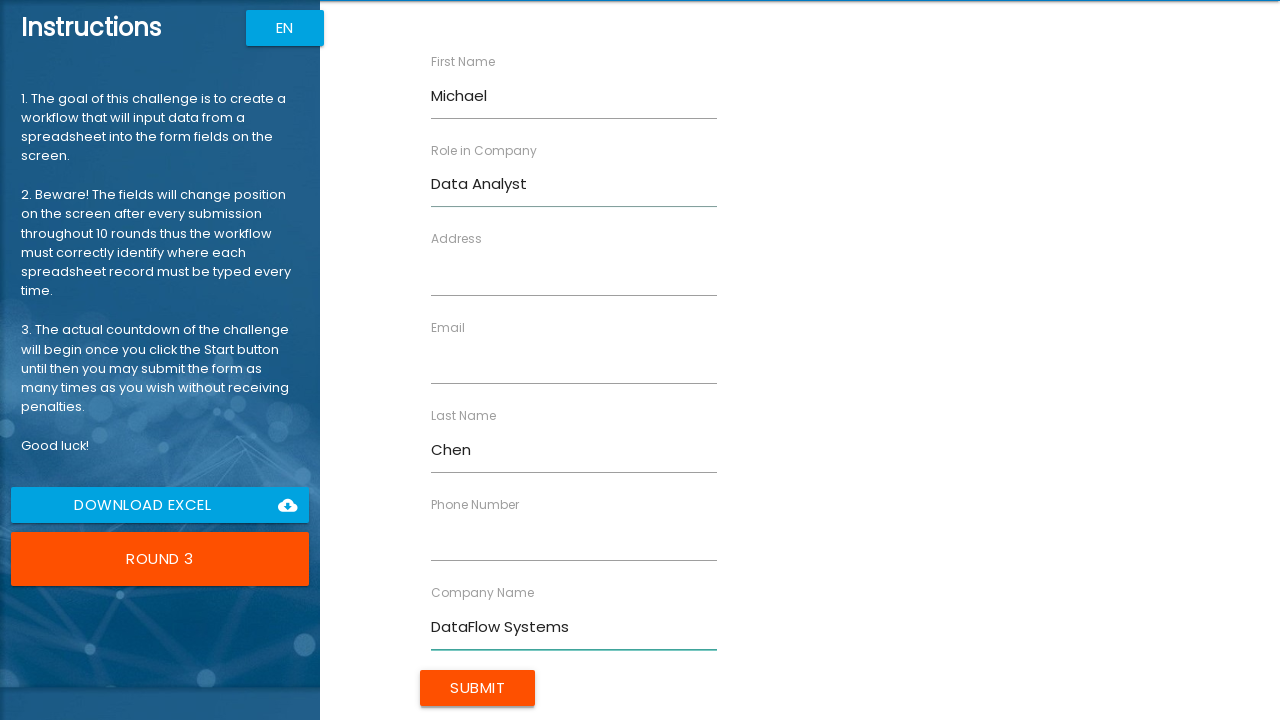

Filled address field with '789 Pine Road, Austin, TX' on //*[@ng-reflect-name='labelAddress']
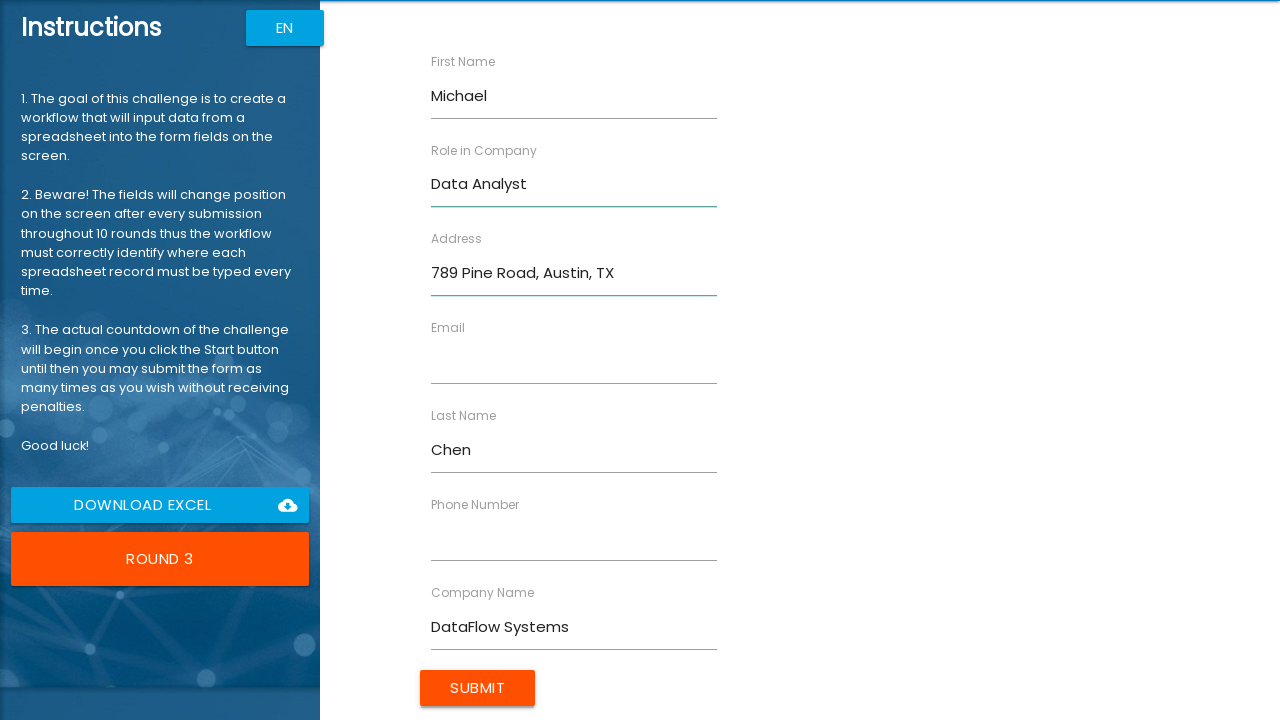

Filled email field with 'm.chen@dataflow.net' on //*[@ng-reflect-name='labelEmail']
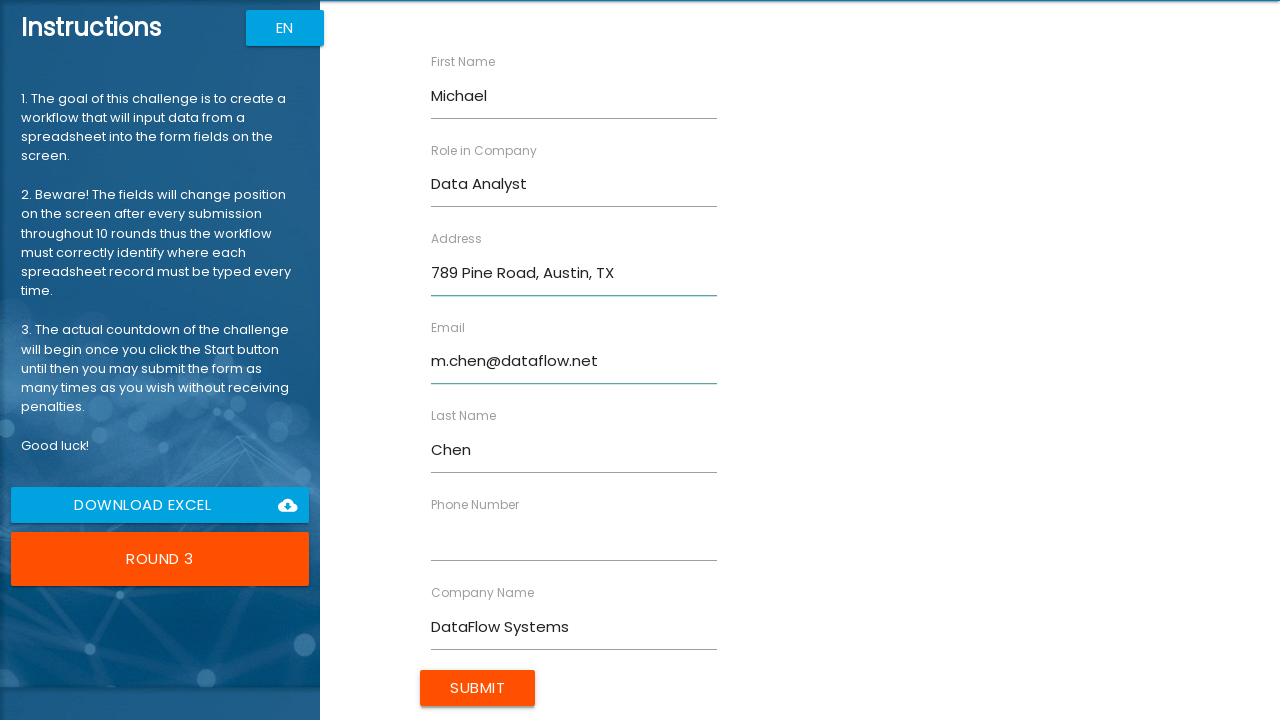

Filled phone field with '5555551234' on //*[@ng-reflect-name='labelPhone']
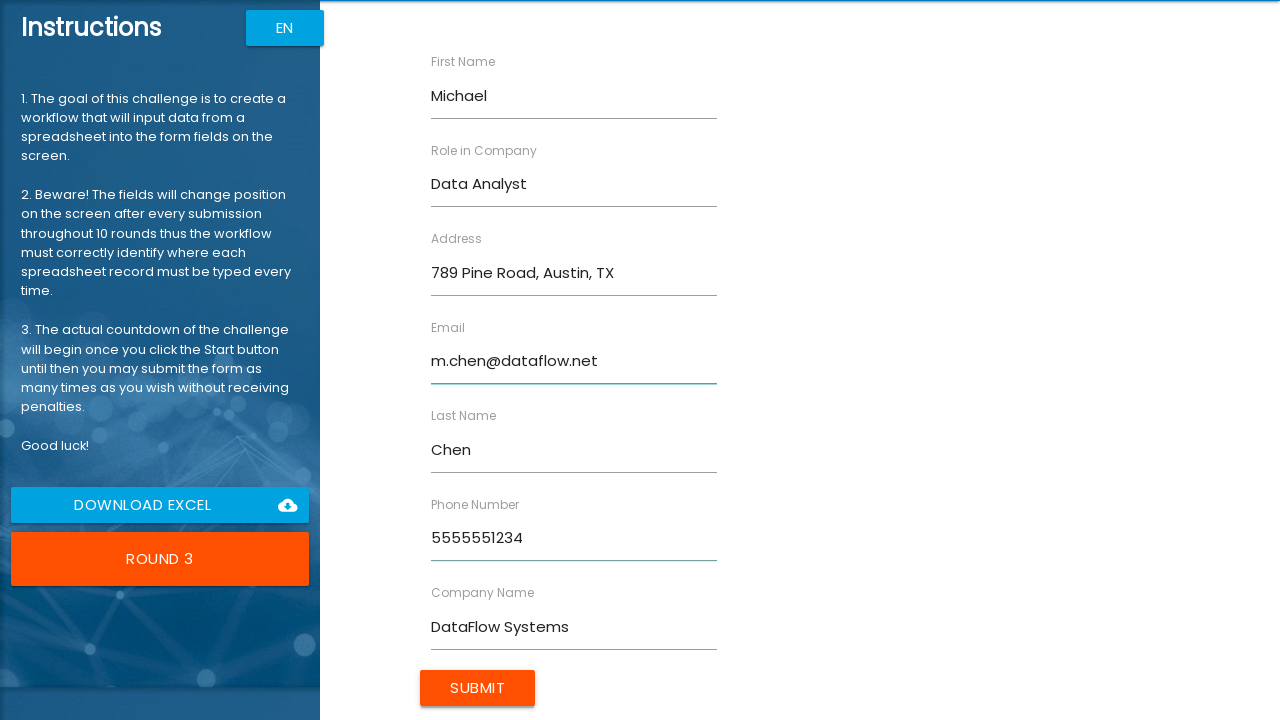

Submitted form for Michael Chen at (478, 688) on input[value='Submit']
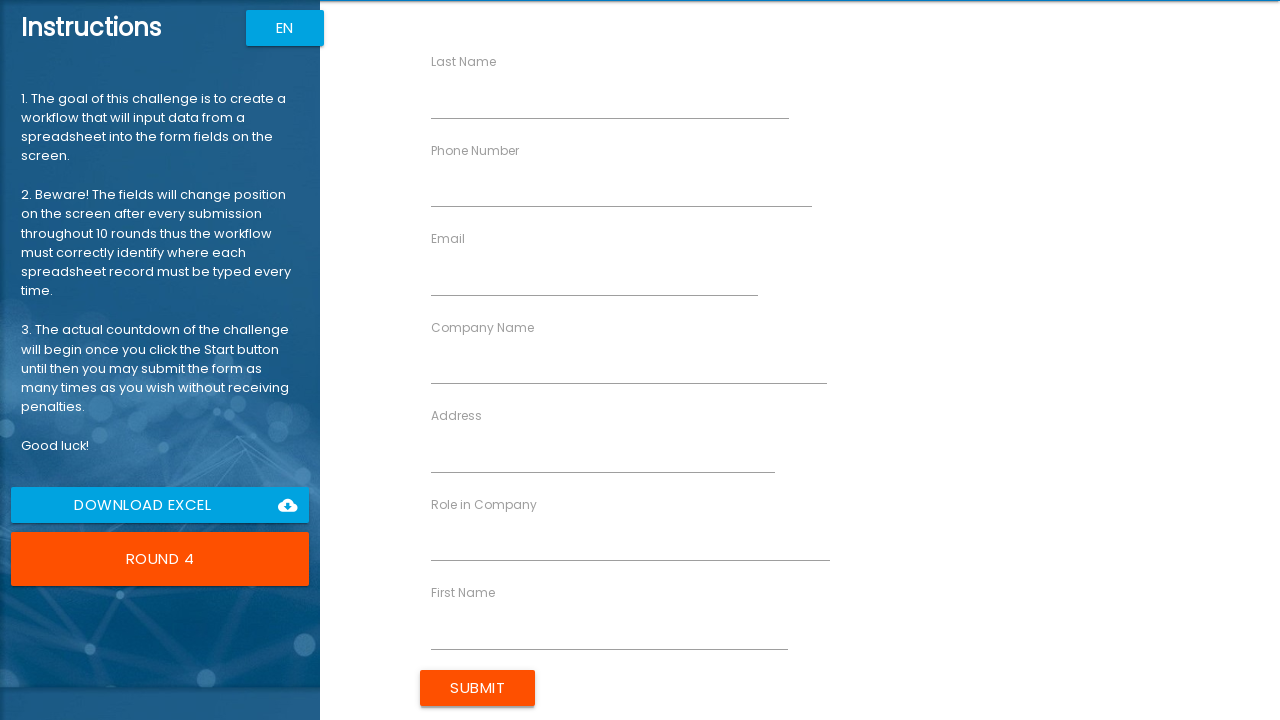

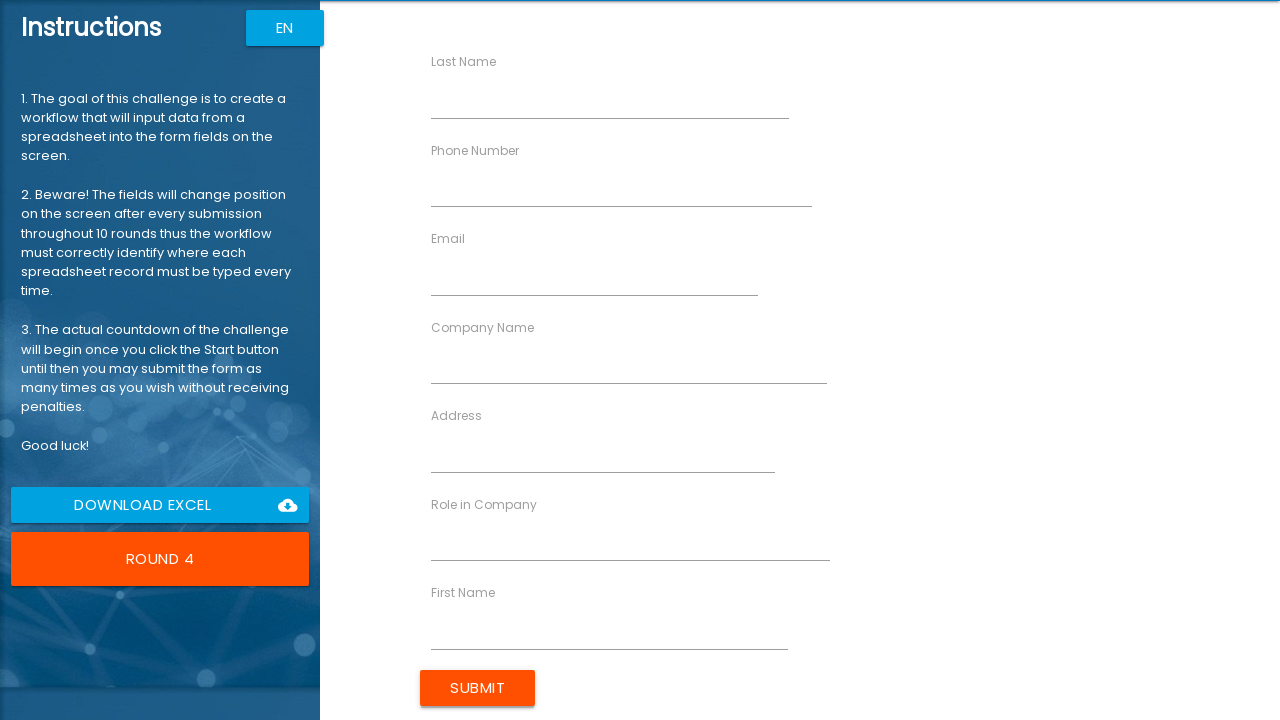